Tests that the Clear completed button displays correct text after completing an item

Starting URL: https://demo.playwright.dev/todomvc

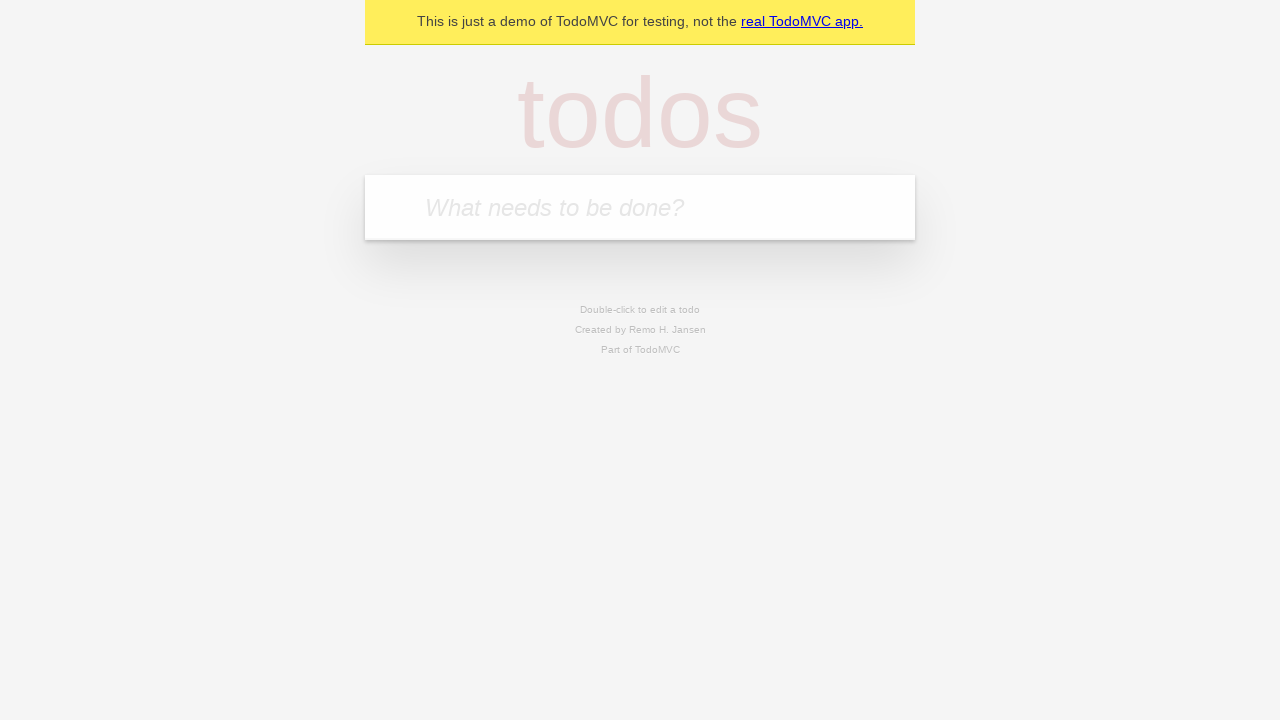

Filled todo input with 'buy some cheese' on internal:attr=[placeholder="What needs to be done?"i]
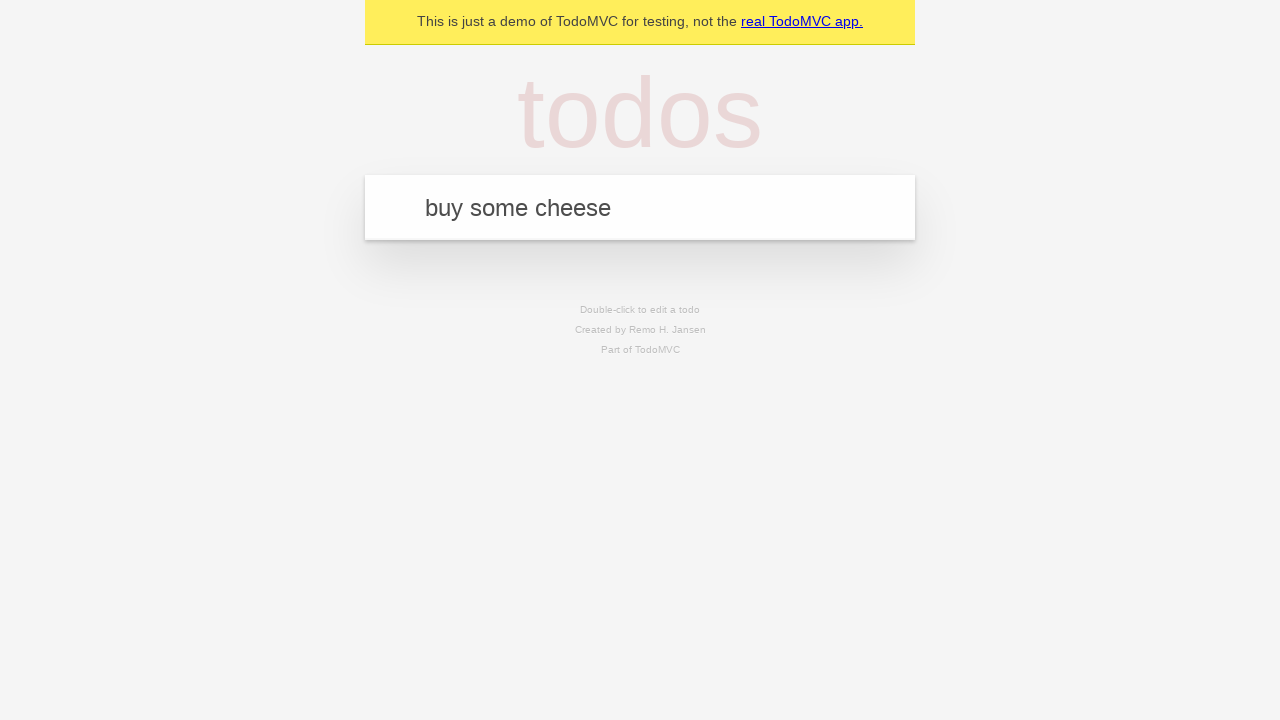

Pressed Enter to create todo 'buy some cheese' on internal:attr=[placeholder="What needs to be done?"i]
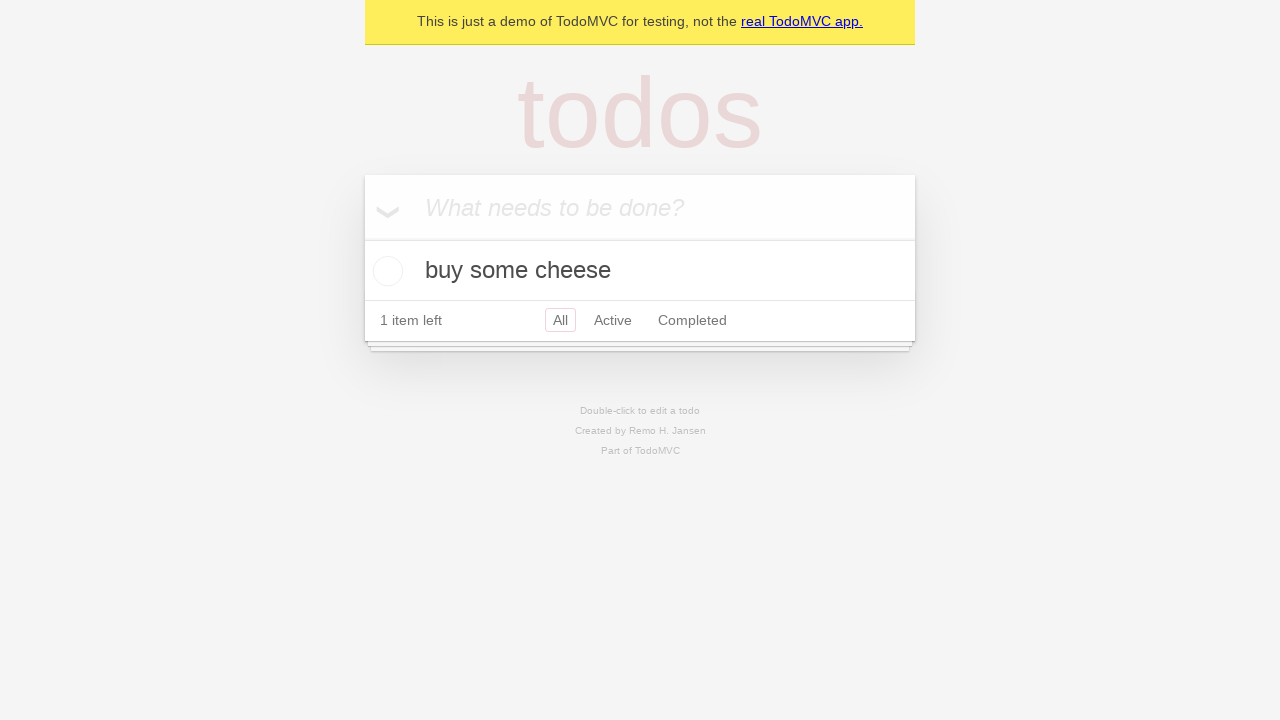

Filled todo input with 'feed the cat' on internal:attr=[placeholder="What needs to be done?"i]
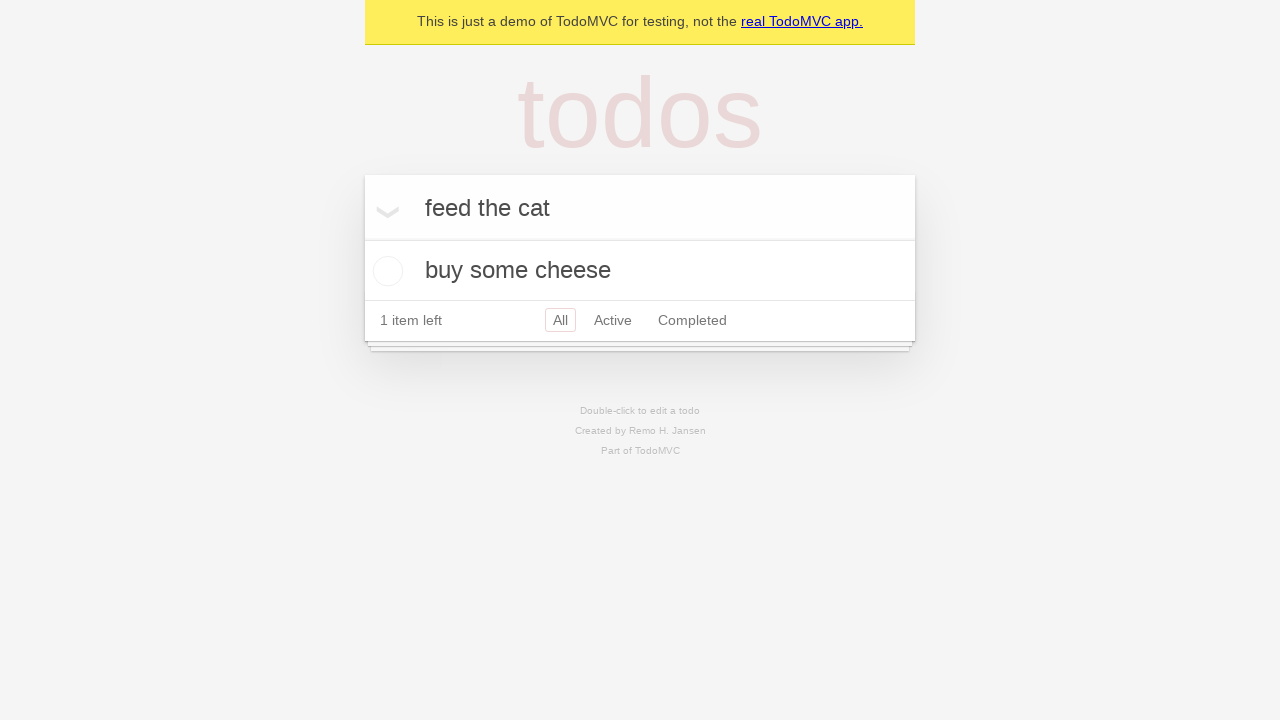

Pressed Enter to create todo 'feed the cat' on internal:attr=[placeholder="What needs to be done?"i]
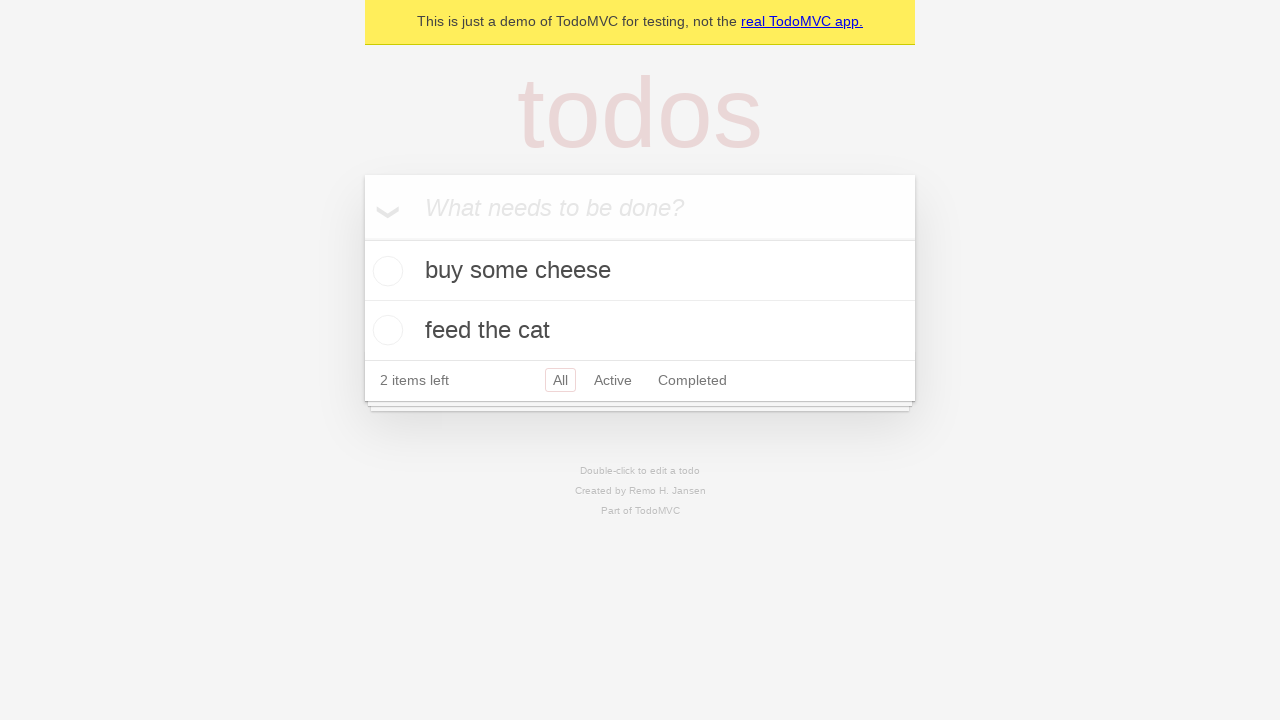

Filled todo input with 'book a doctors appointment' on internal:attr=[placeholder="What needs to be done?"i]
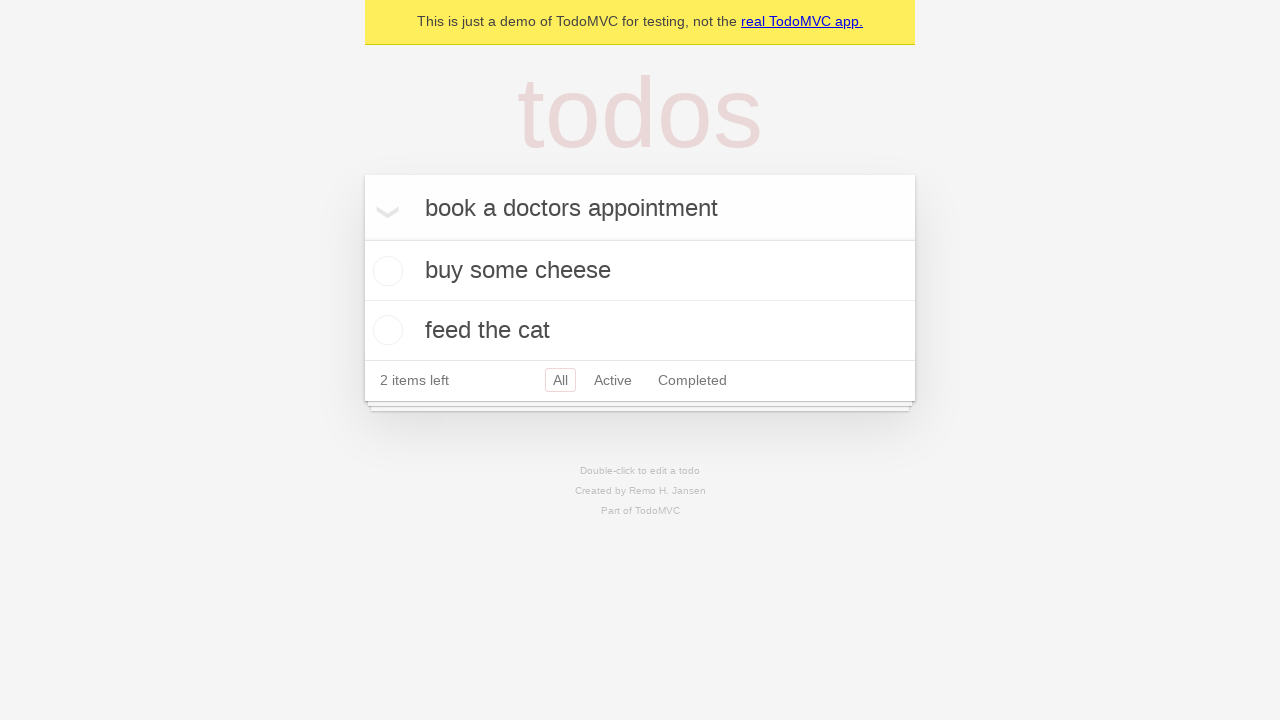

Pressed Enter to create todo 'book a doctors appointment' on internal:attr=[placeholder="What needs to be done?"i]
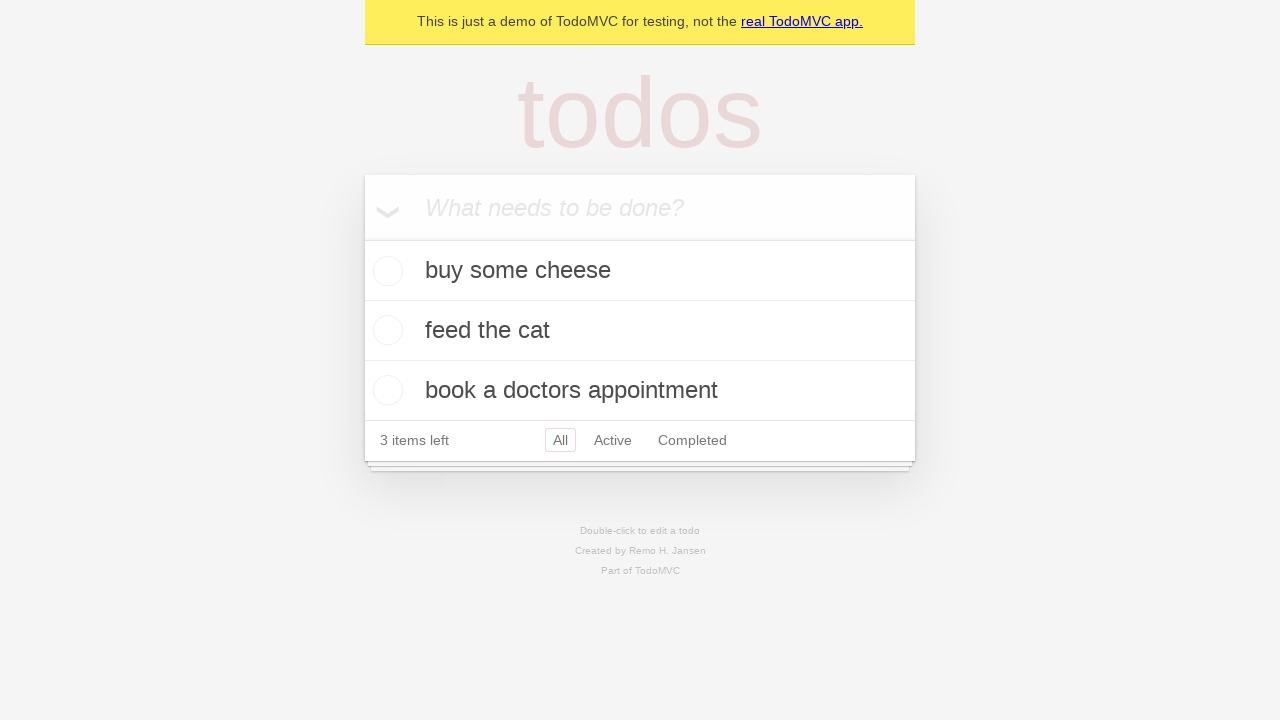

Waited for todo items to be created and visible
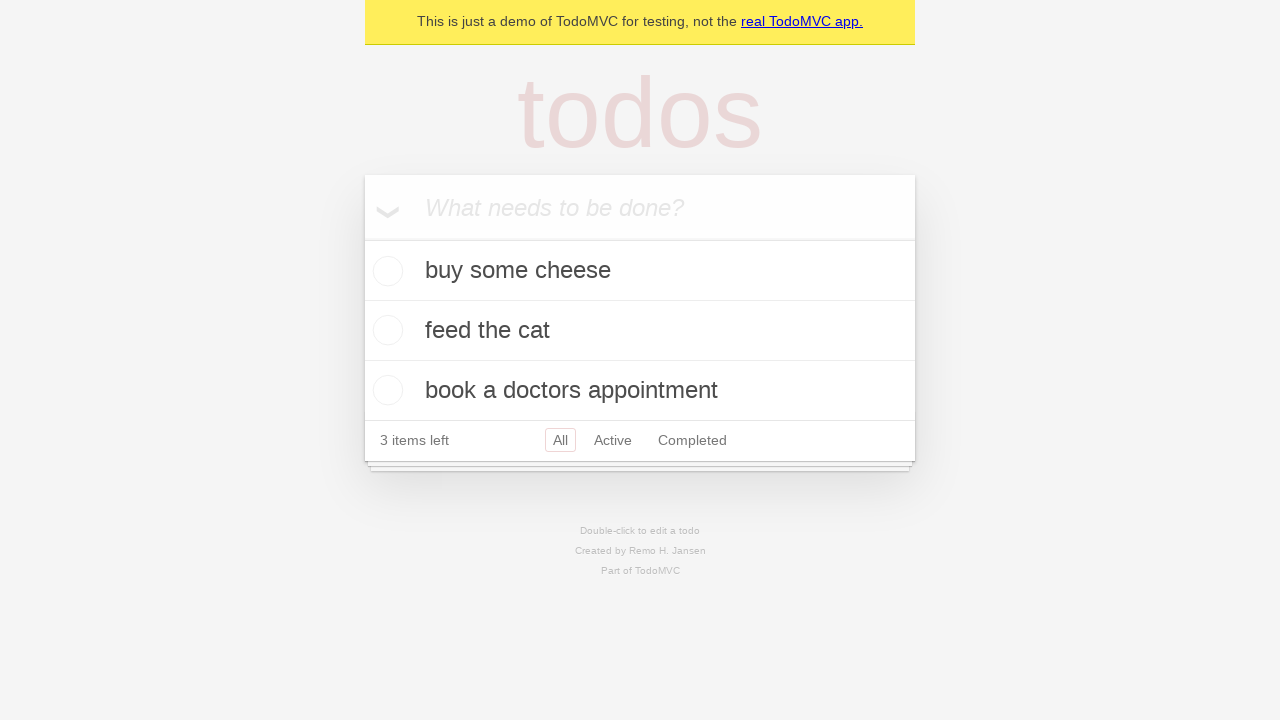

Checked the first todo item as completed at (385, 271) on .todo-list li .toggle >> nth=0
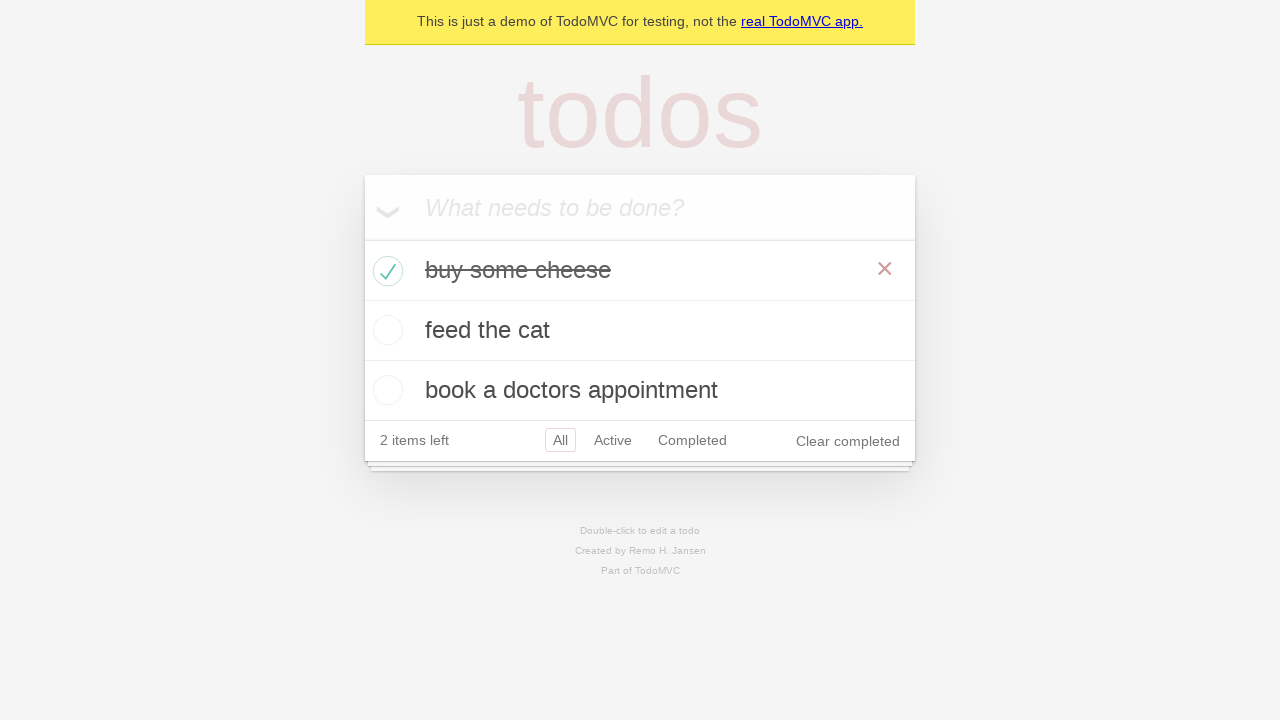

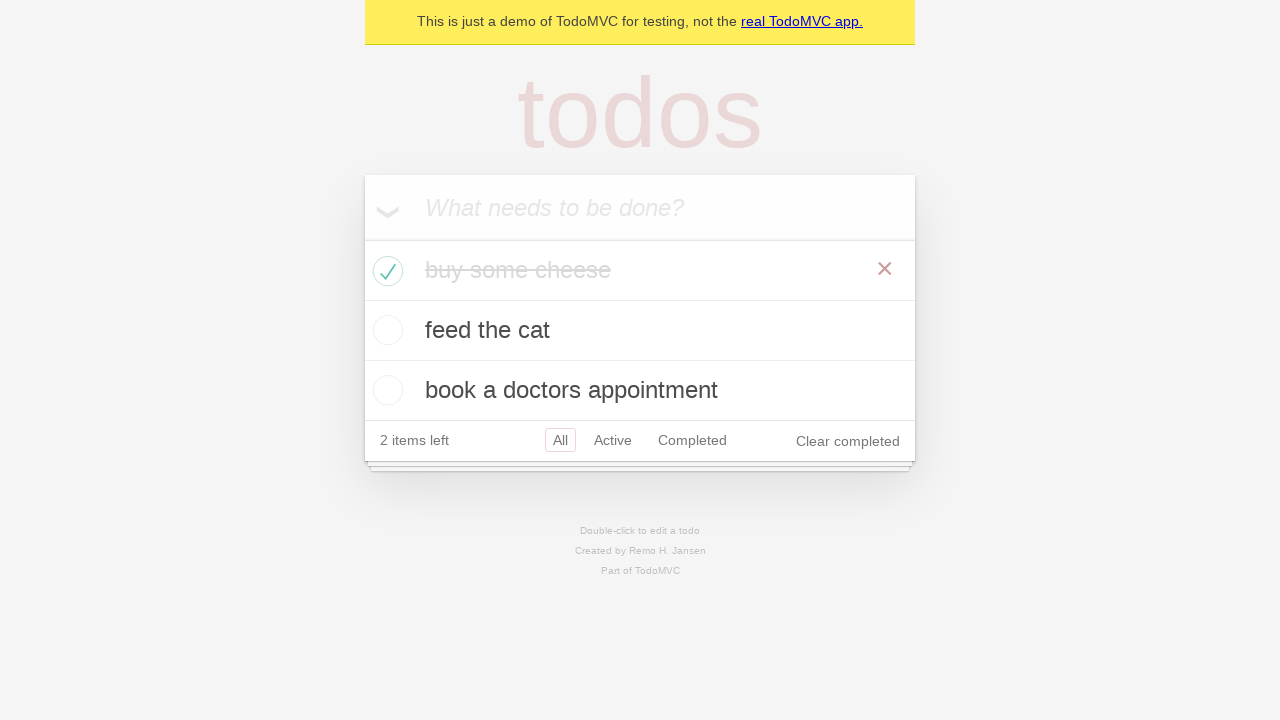